Tests e-commerce cart functionality by adding specific vegetables (Brocolli, Cucumber, Beetroot) to the cart, proceeding to checkout, and applying a promo code to verify discount functionality.

Starting URL: https://rahulshettyacademy.com/seleniumPractise/

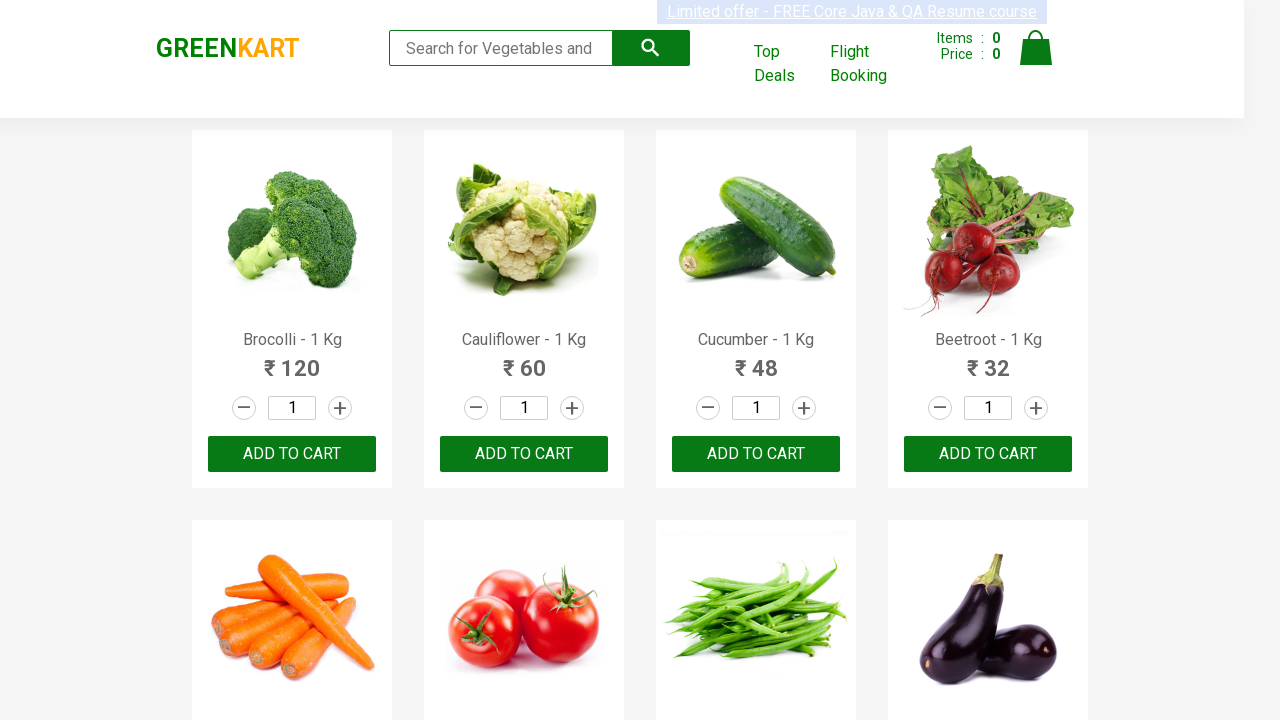

Waited for products to load on Greenkart homepage
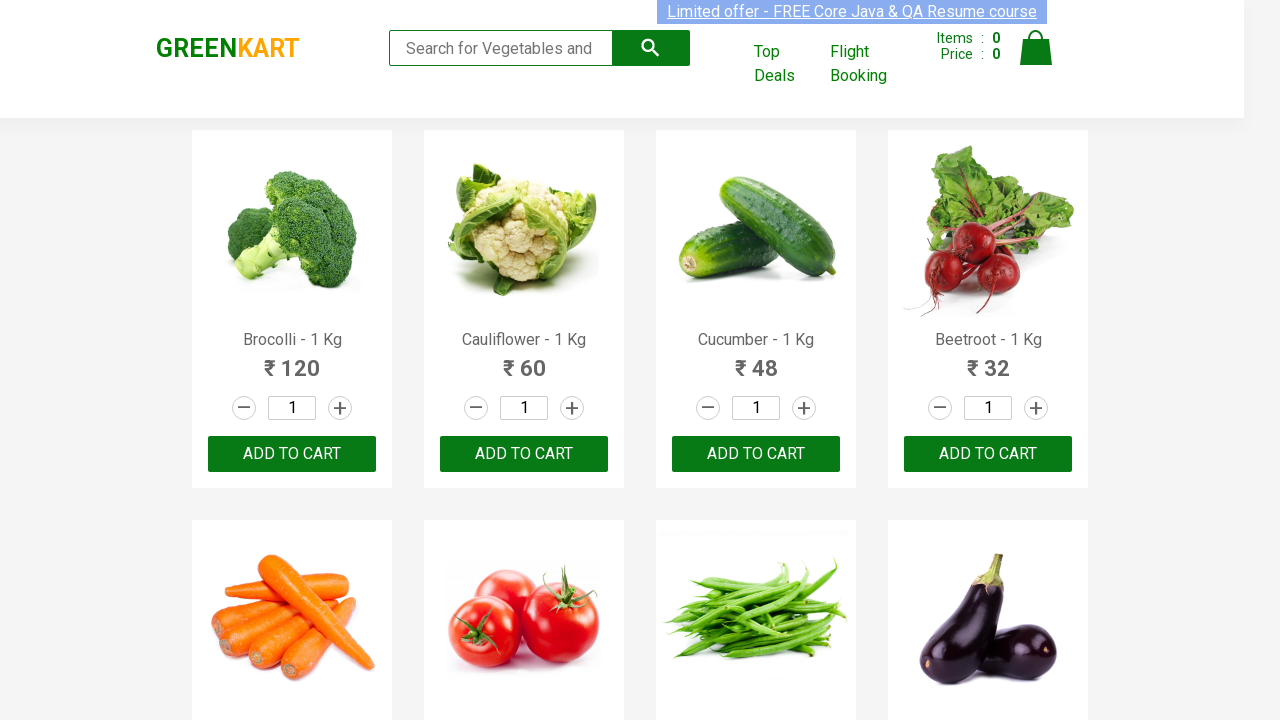

Retrieved all product names from the page
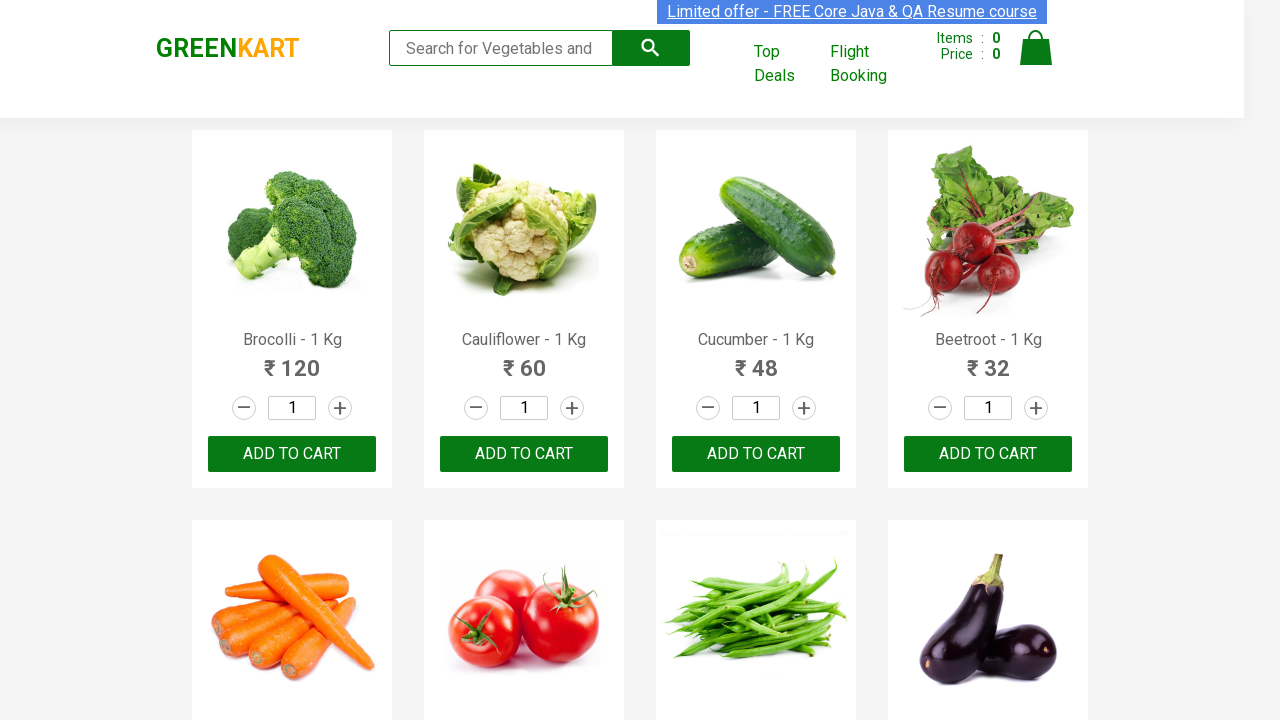

Retrieved all add-to-cart buttons from the page
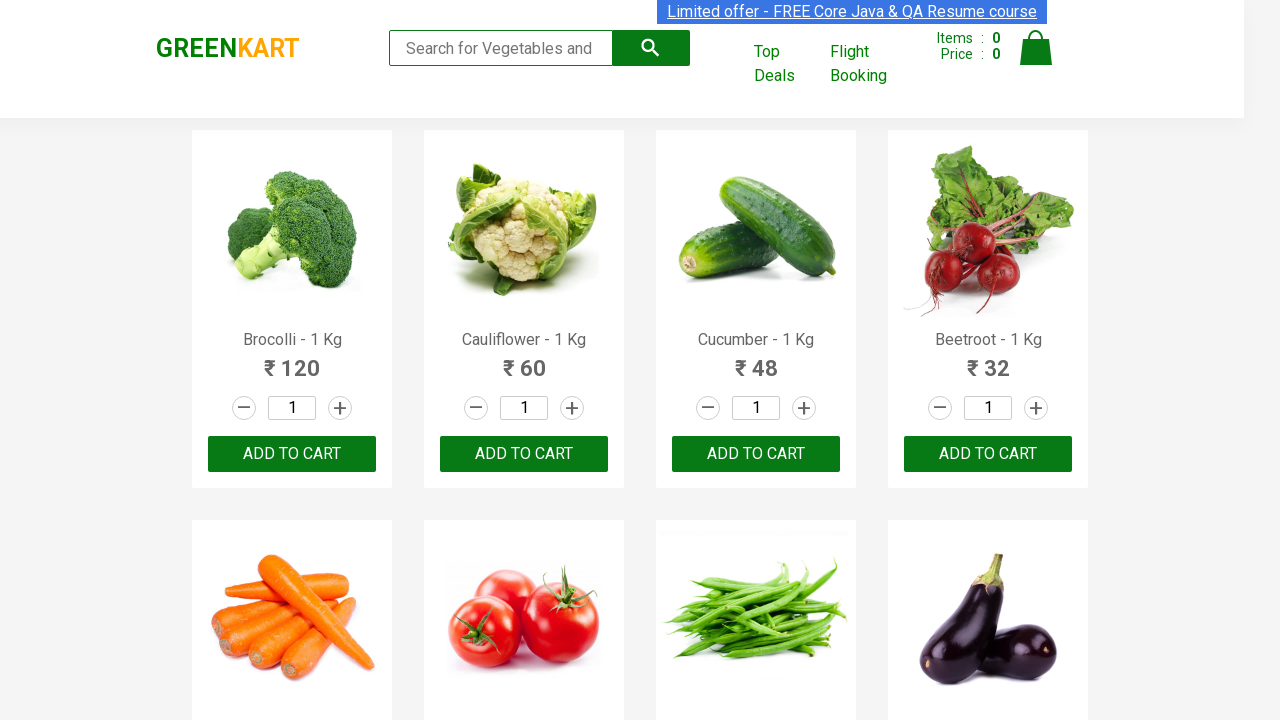

Added Brocolli to cart at (292, 454) on .product button[type='button'] >> nth=0
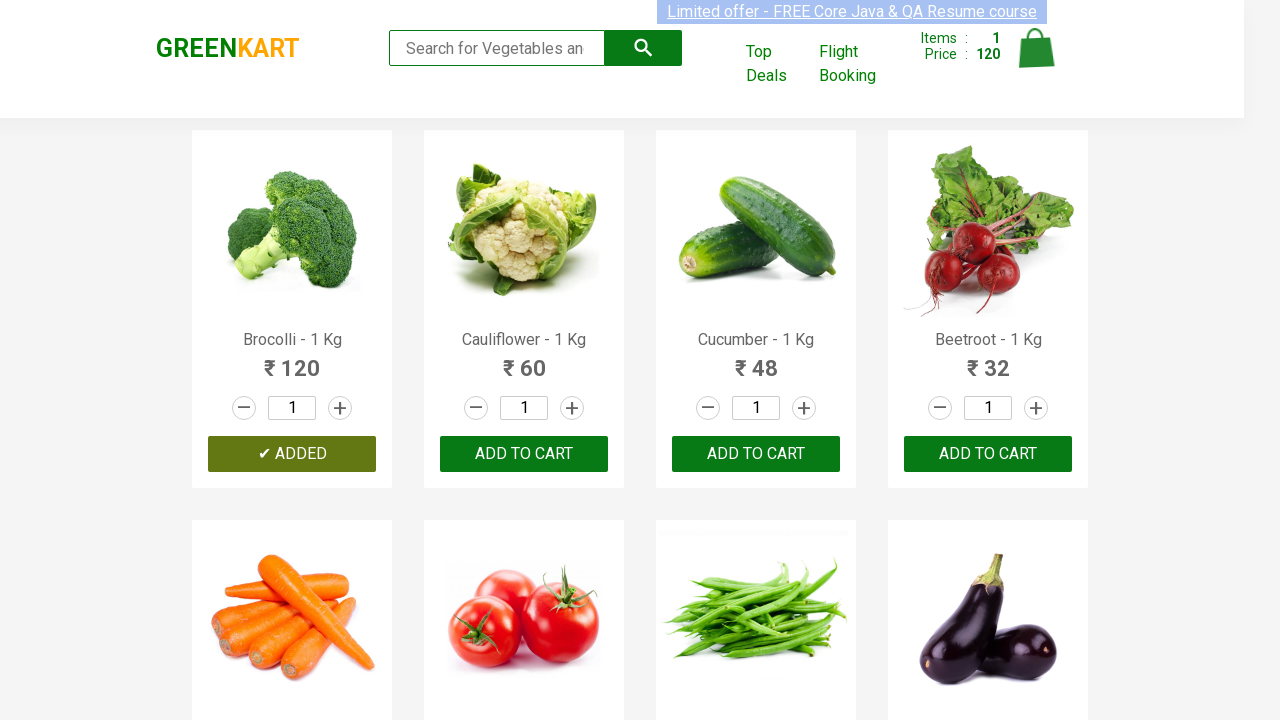

Added Cucumber to cart at (756, 454) on .product button[type='button'] >> nth=2
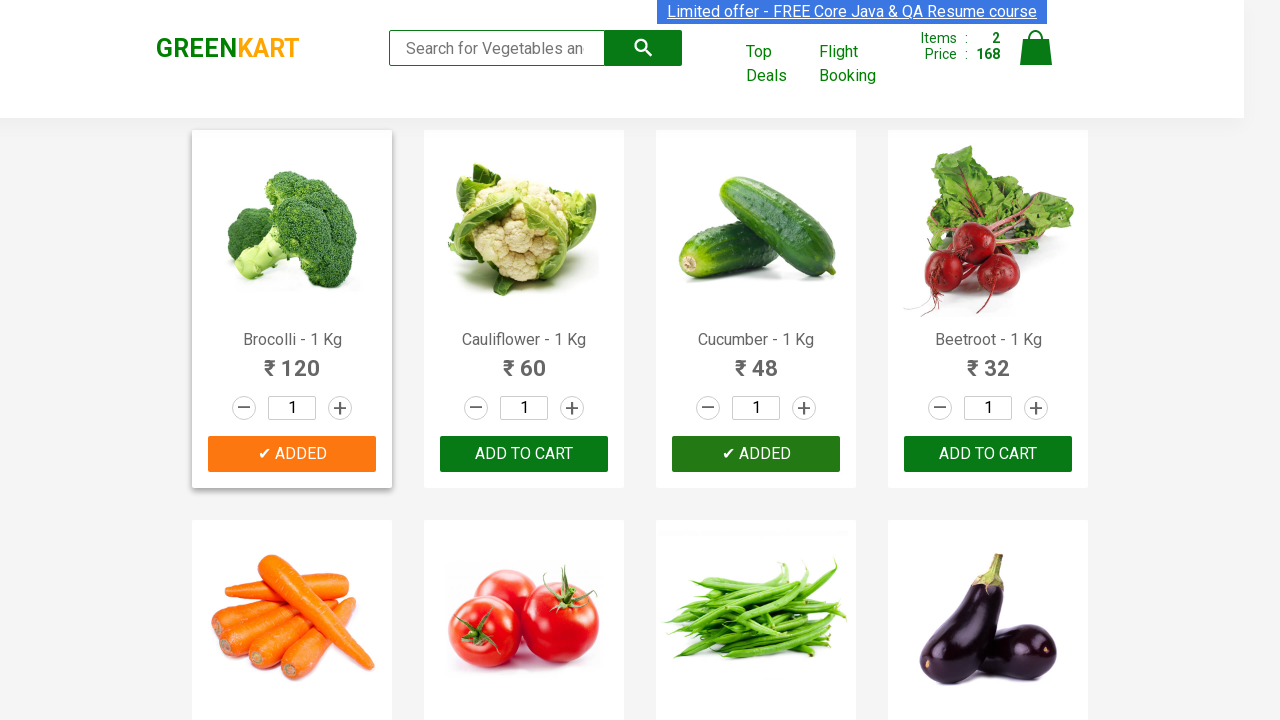

Added Beetroot to cart at (988, 454) on .product button[type='button'] >> nth=3
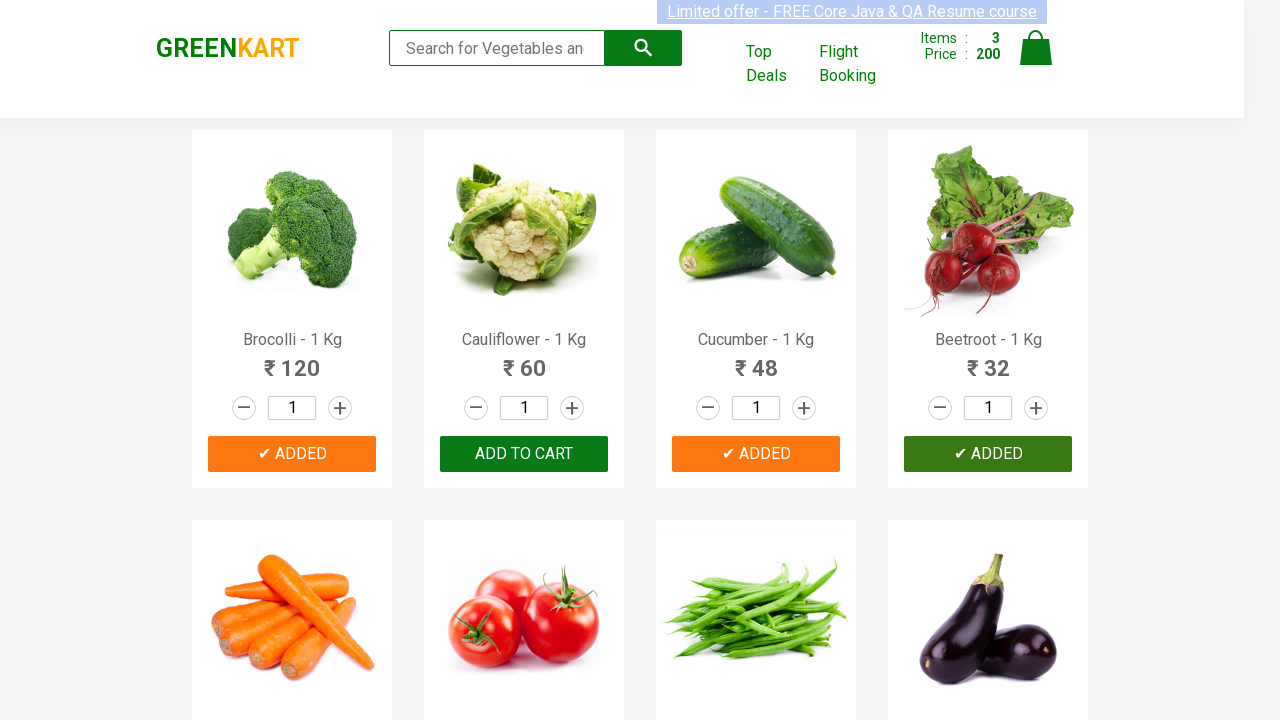

Clicked on cart icon to view shopping cart at (1036, 48) on img[alt='Cart']
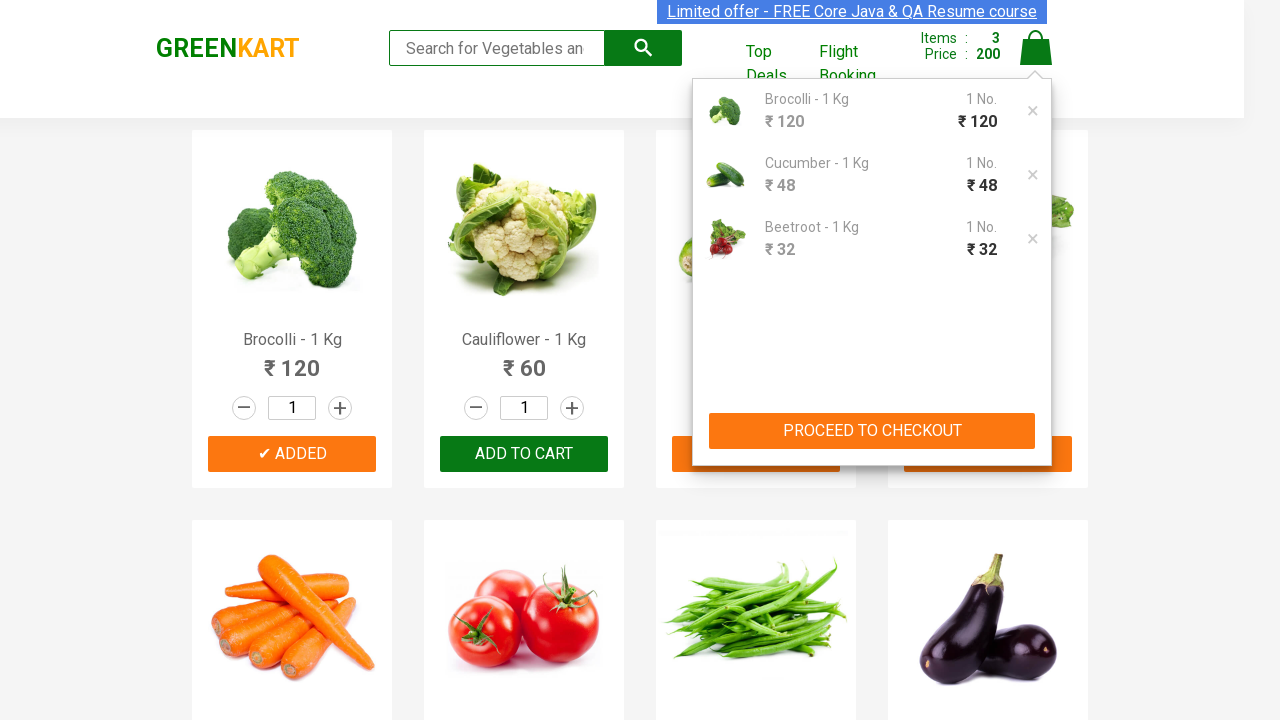

Clicked PROCEED TO CHECKOUT button at (872, 431) on xpath=//button[text()='PROCEED TO CHECKOUT']
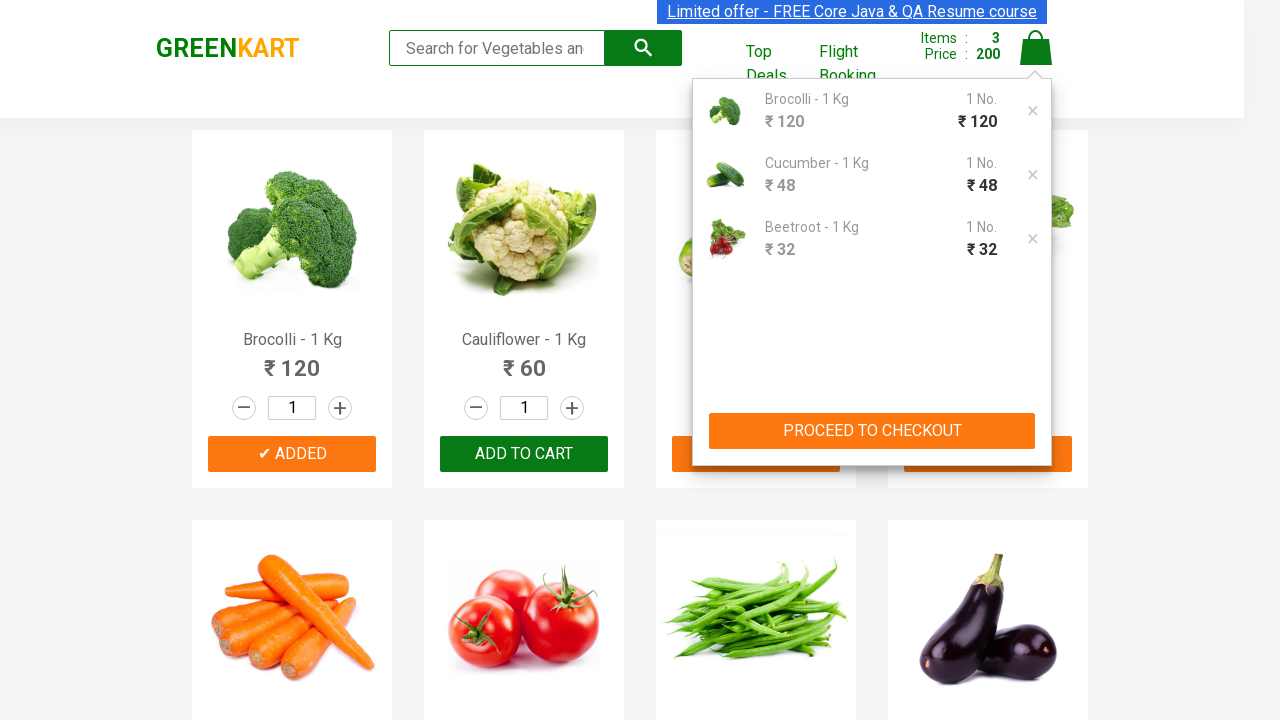

Waited for promo code input field to become visible
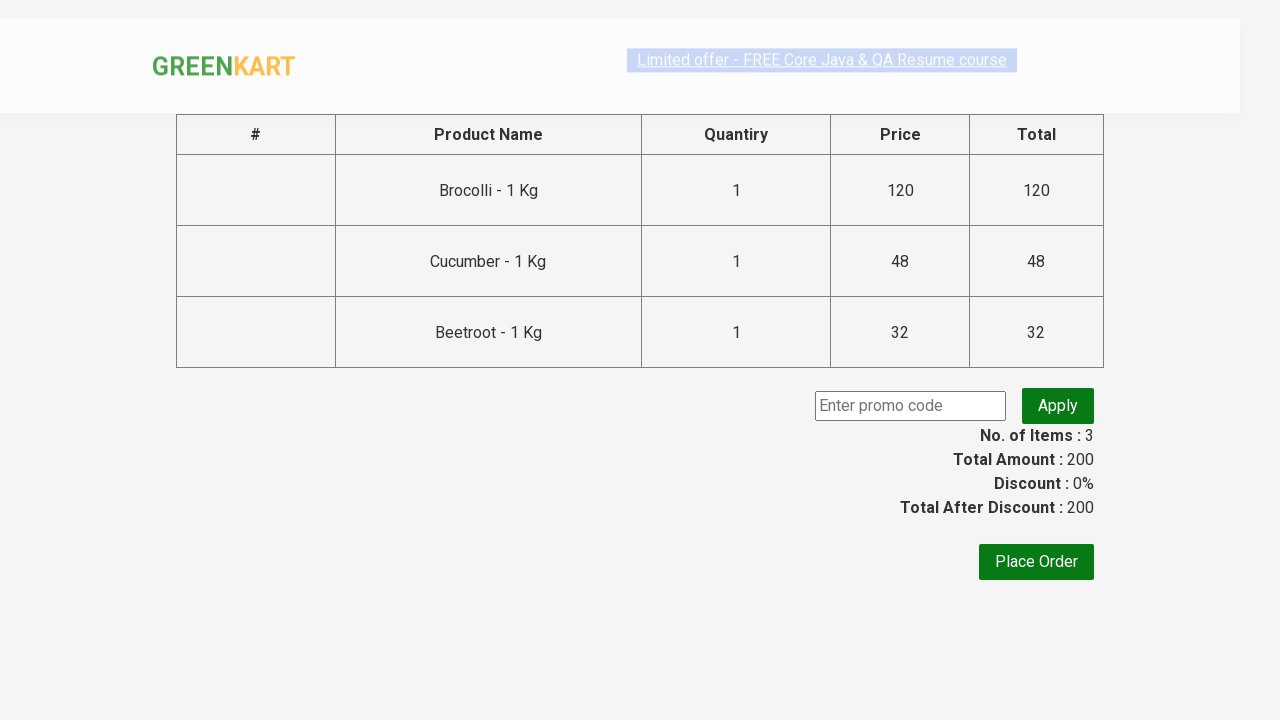

Entered promo code 'rahulshettyacademy' in the input field on input.promoCode
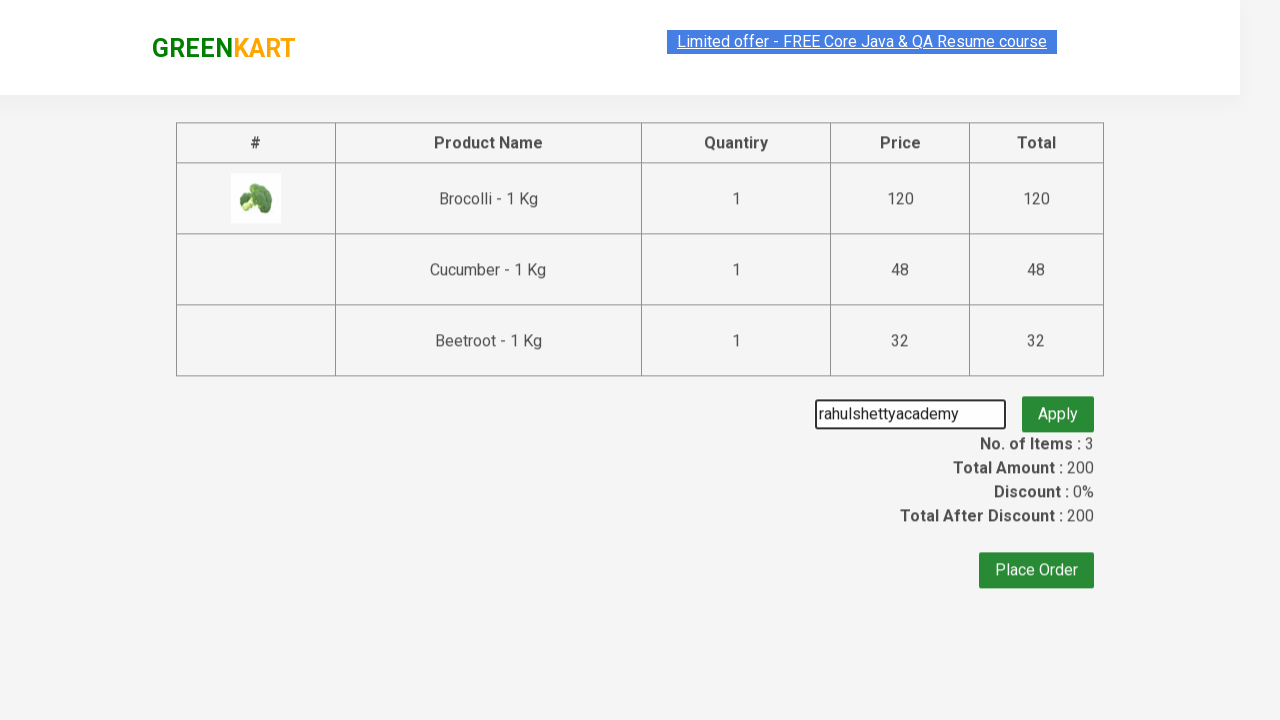

Clicked apply promo button to validate the discount code at (1058, 406) on .promoBtn
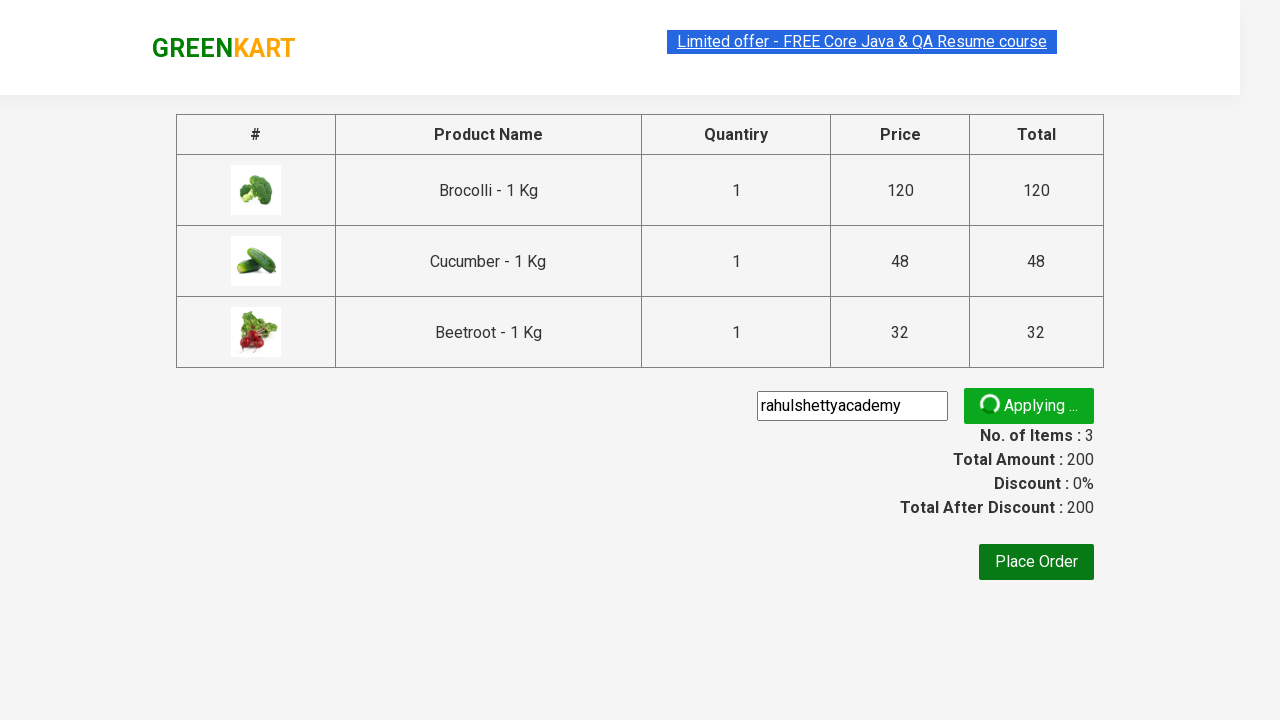

Verified promo discount was applied successfully
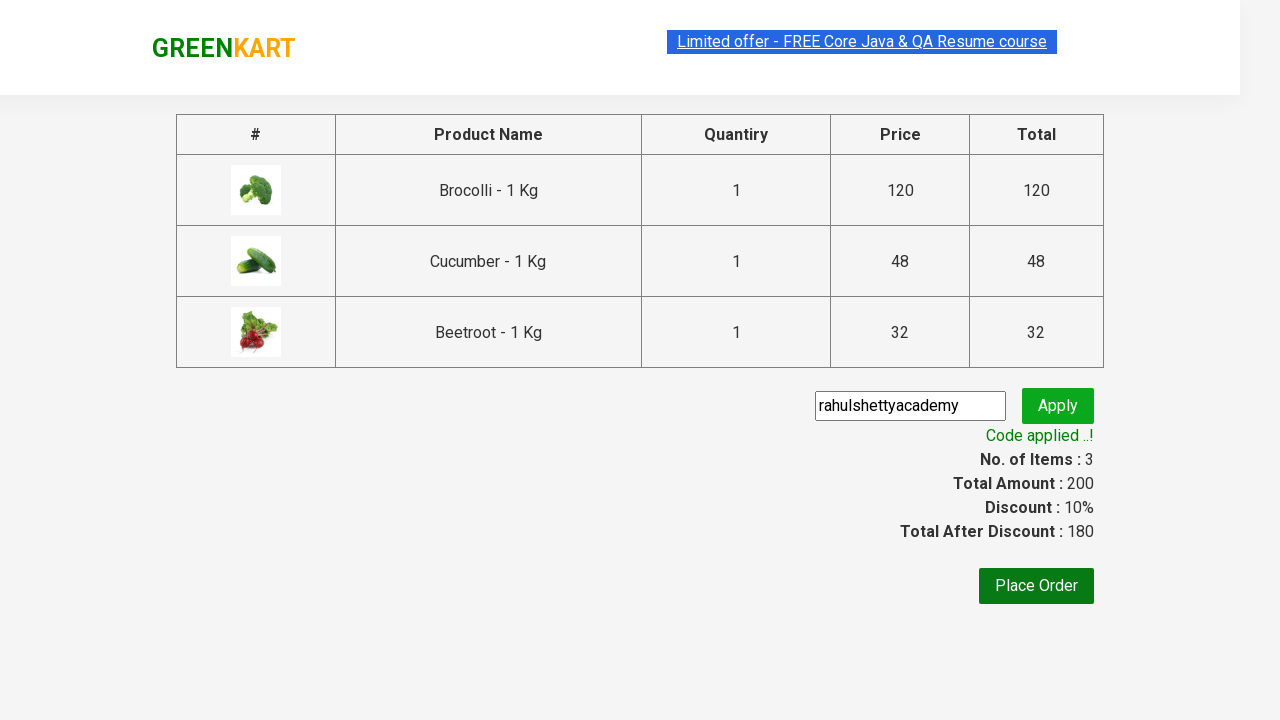

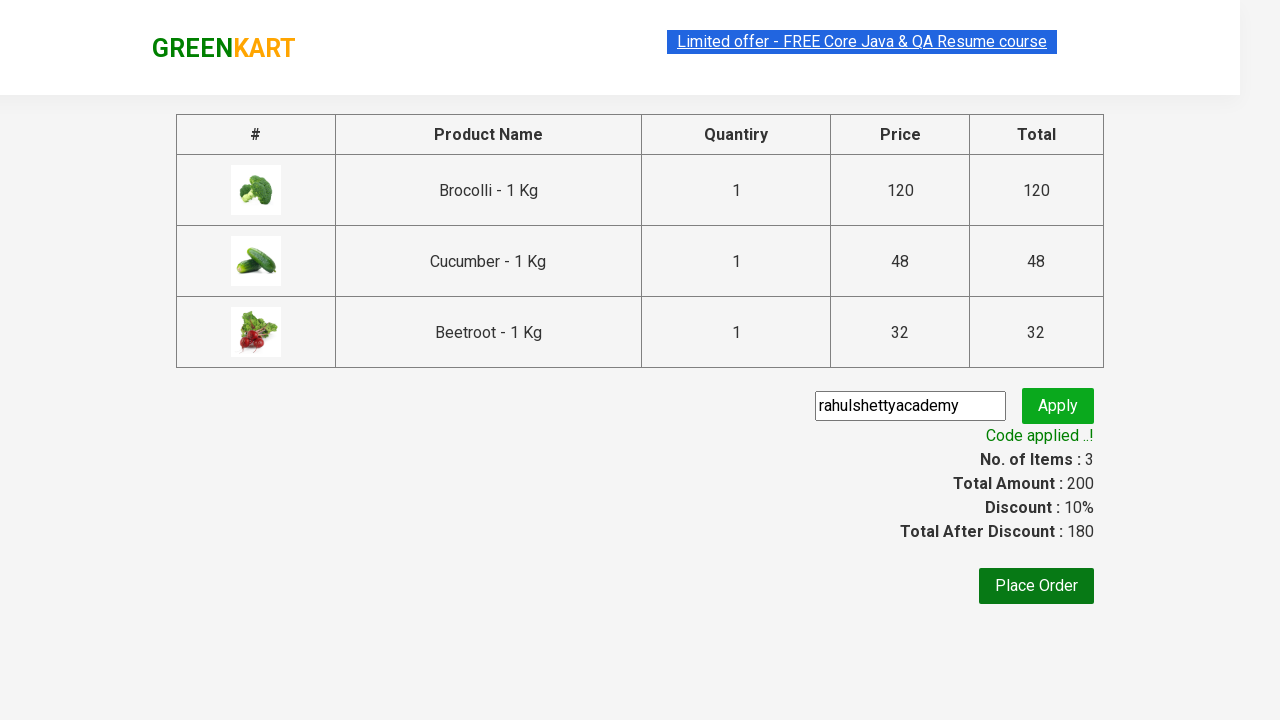